Tests checking and unchecking the mark-all-as-complete toggle to clear the complete state

Starting URL: https://demo.playwright.dev/todomvc

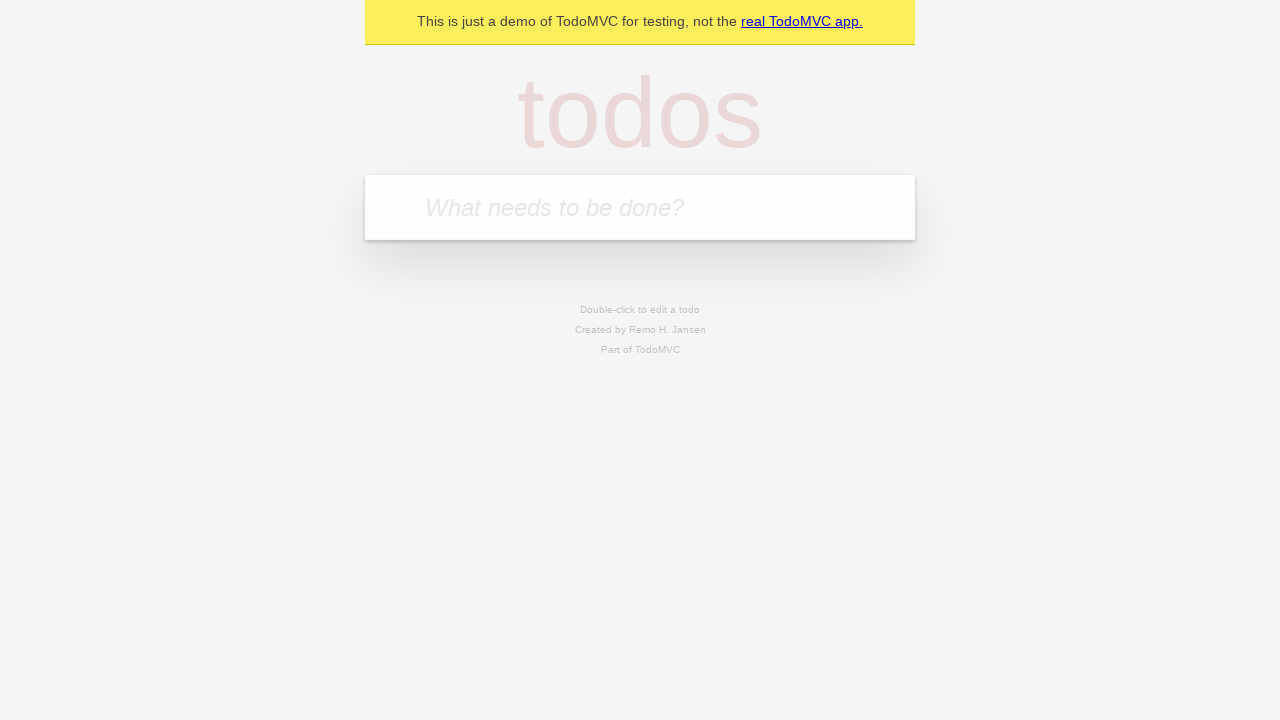

Filled todo input with 'buy some cheese' on internal:attr=[placeholder="What needs to be done?"i]
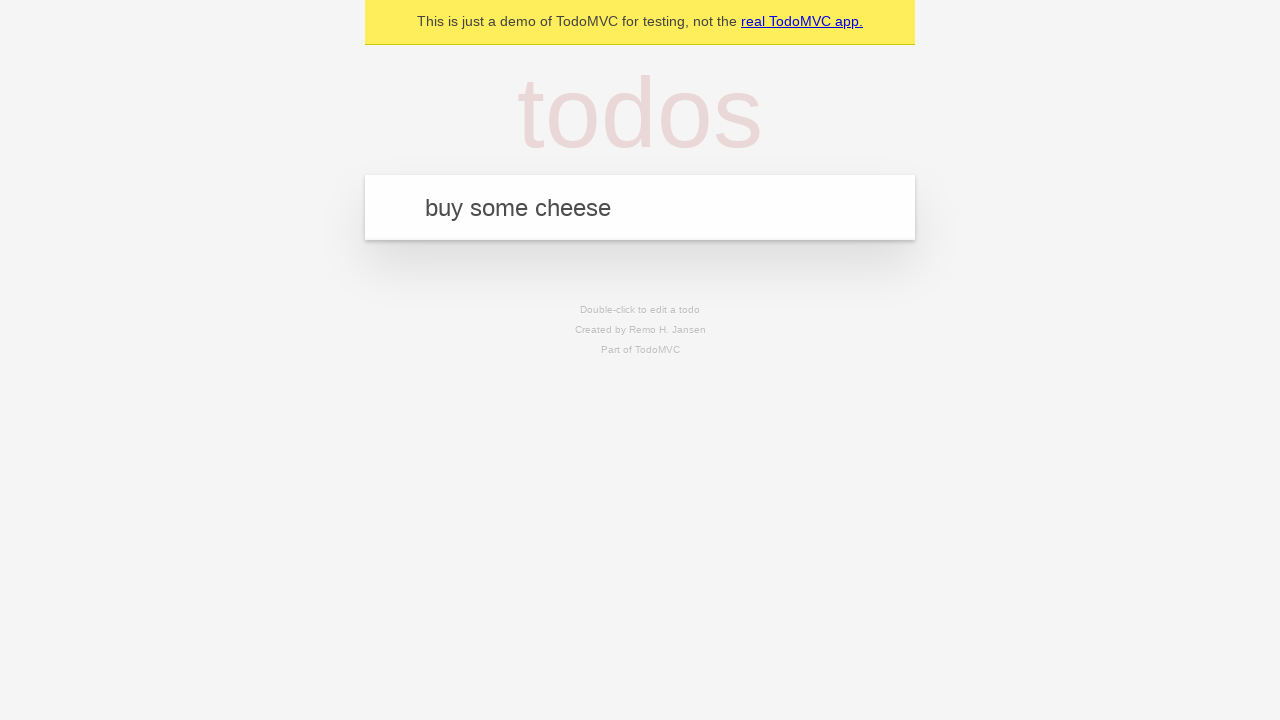

Pressed Enter to create first todo item on internal:attr=[placeholder="What needs to be done?"i]
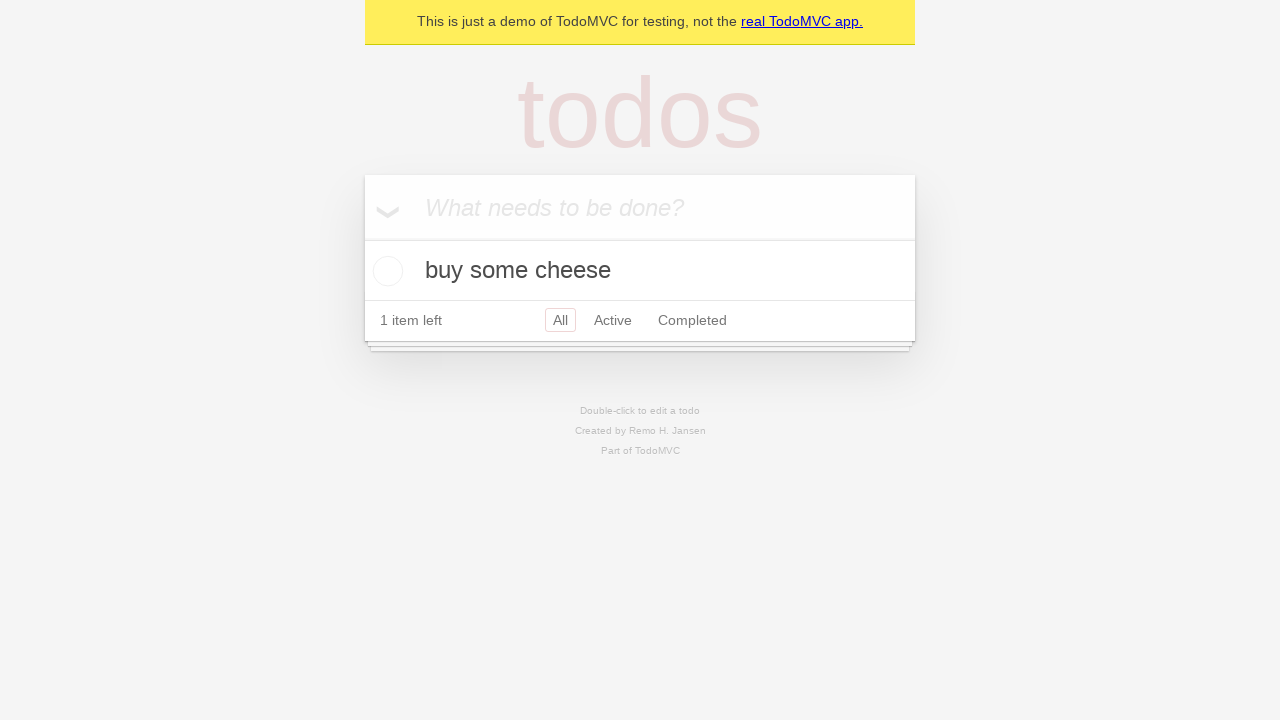

Filled todo input with 'feed the cat' on internal:attr=[placeholder="What needs to be done?"i]
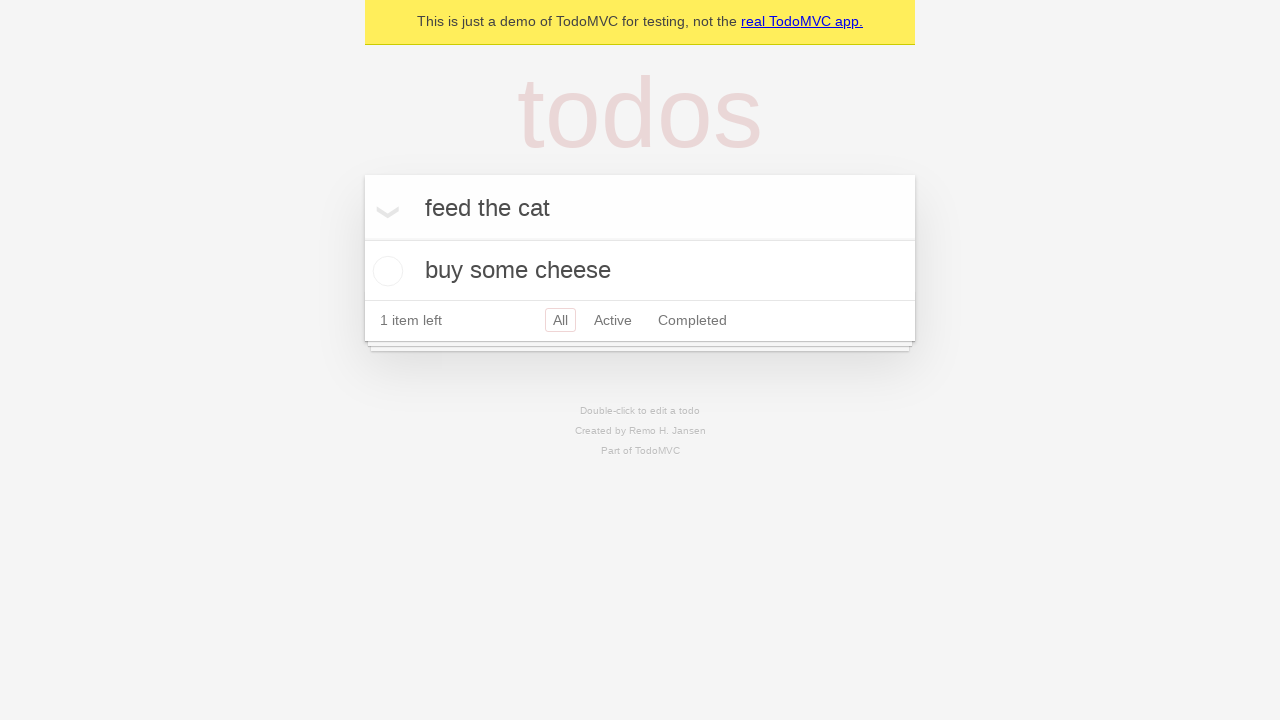

Pressed Enter to create second todo item on internal:attr=[placeholder="What needs to be done?"i]
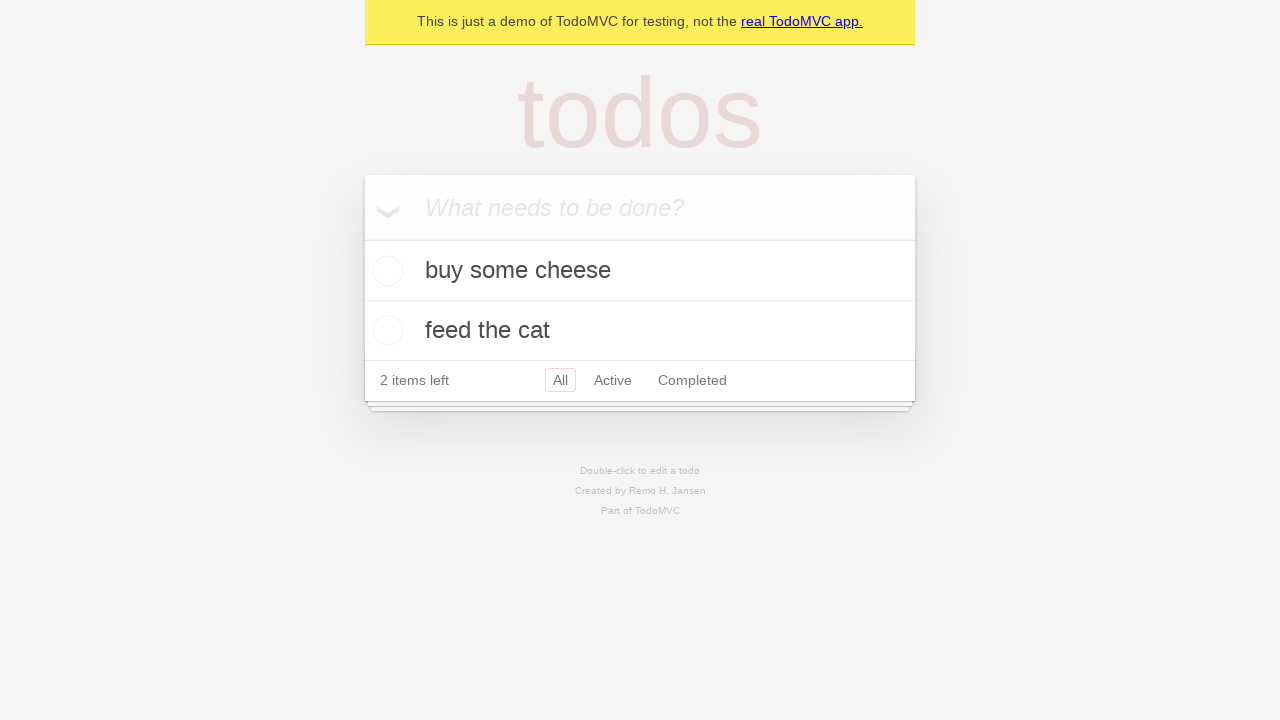

Filled todo input with 'book a doctors appointment' on internal:attr=[placeholder="What needs to be done?"i]
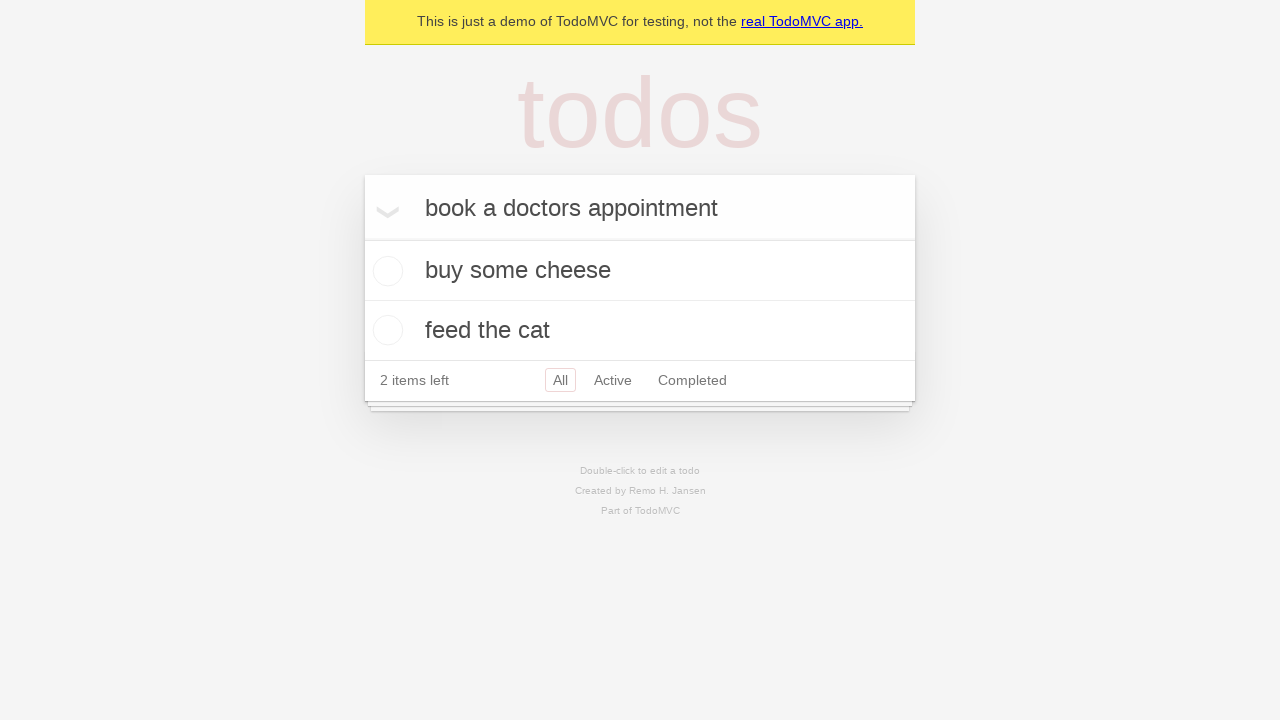

Pressed Enter to create third todo item on internal:attr=[placeholder="What needs to be done?"i]
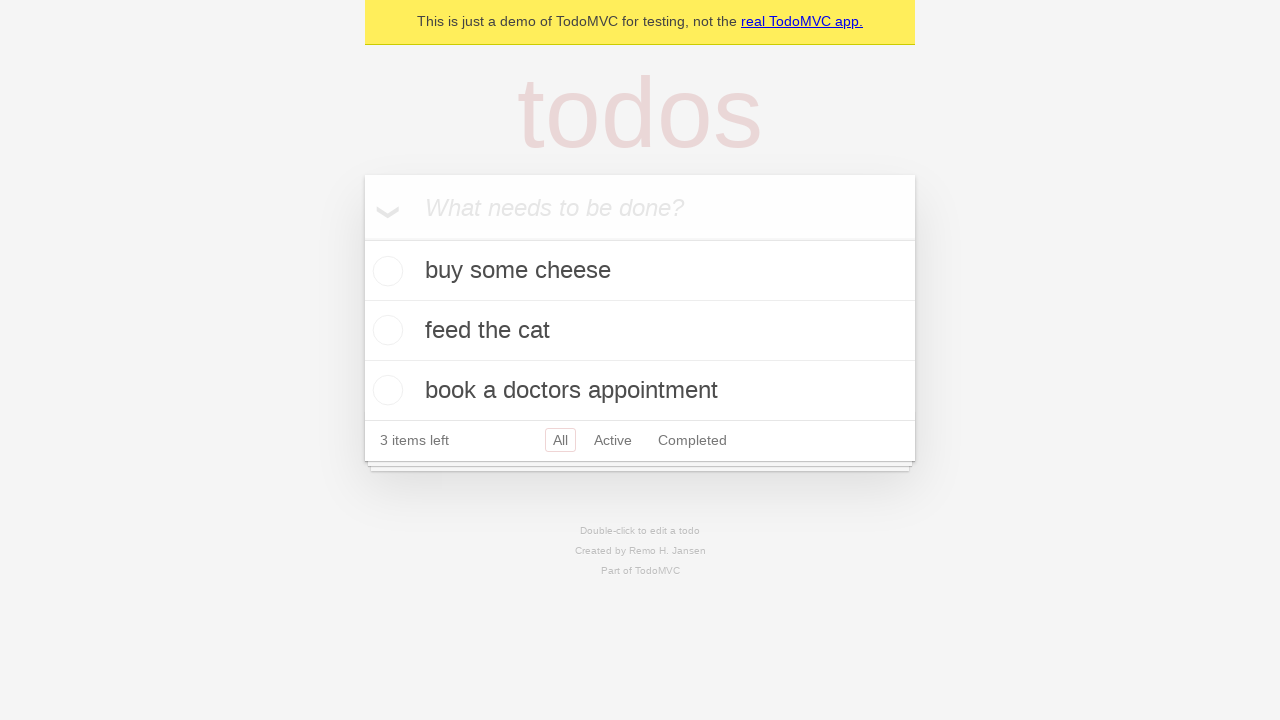

Waited for all three todo items to be created
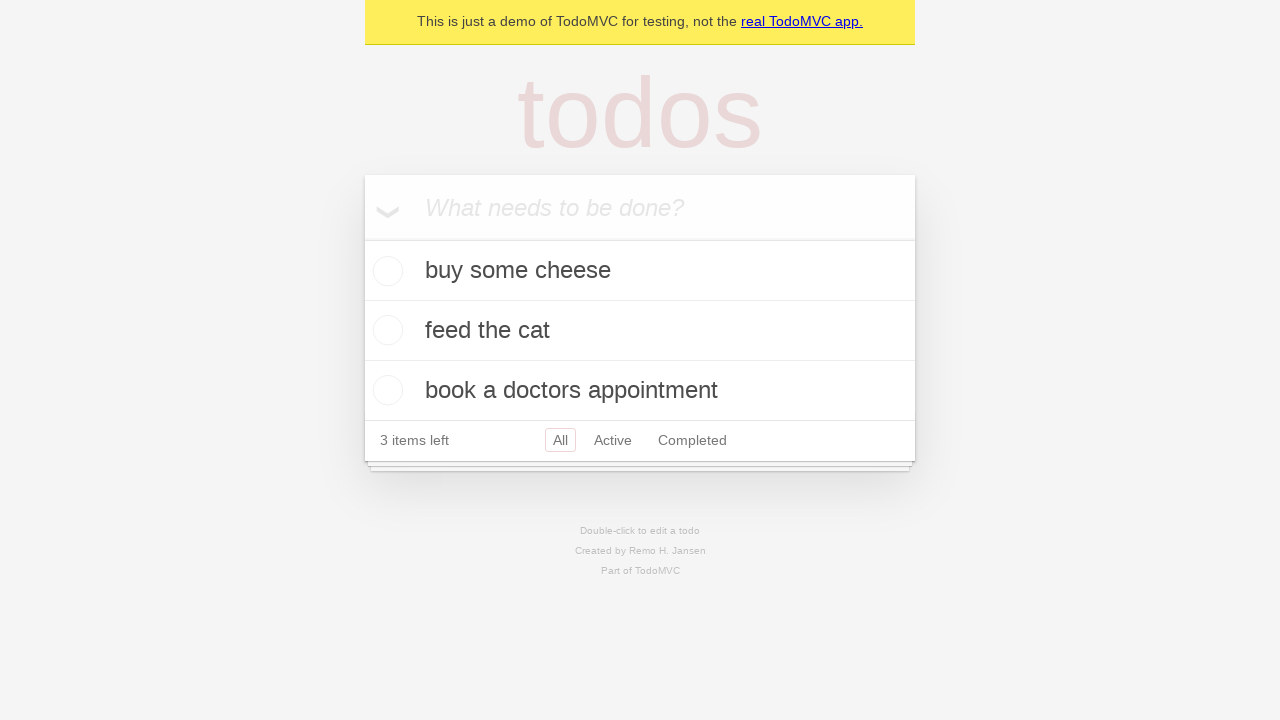

Clicked mark all as complete toggle to check all todos at (362, 238) on internal:label="Mark all as complete"i
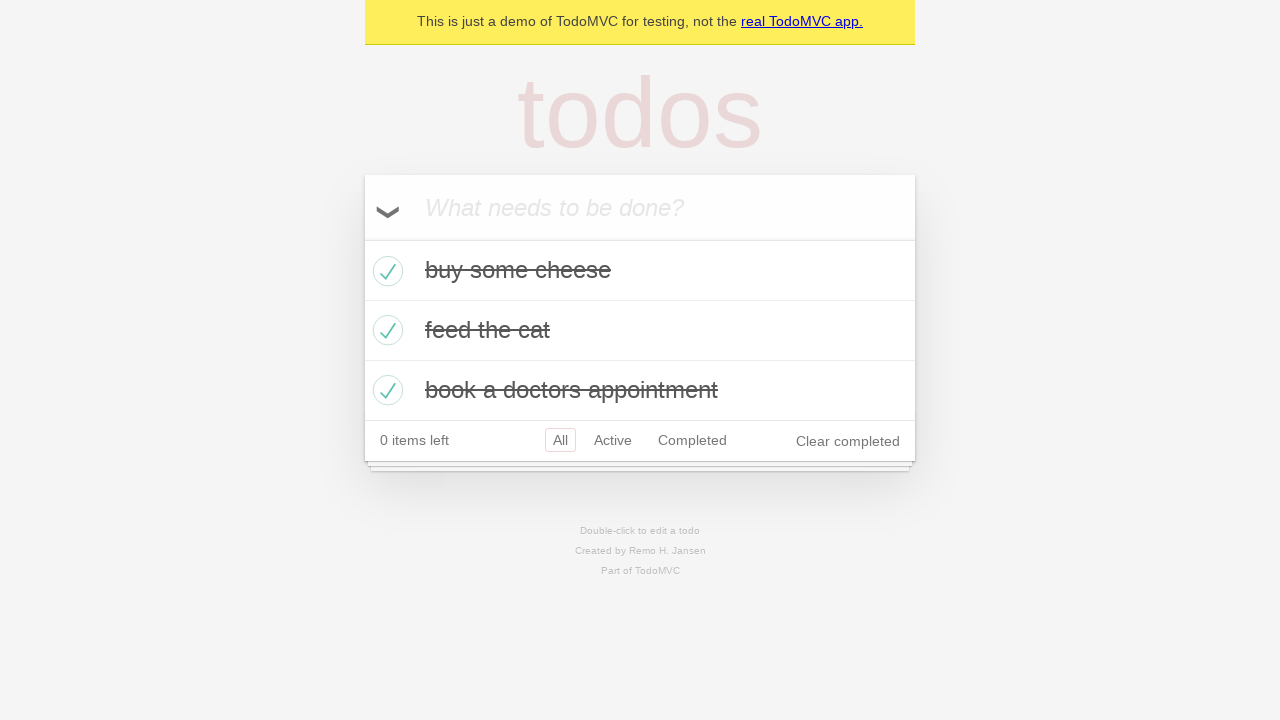

Clicked mark all as complete toggle to uncheck all todos and clear complete state at (362, 238) on internal:label="Mark all as complete"i
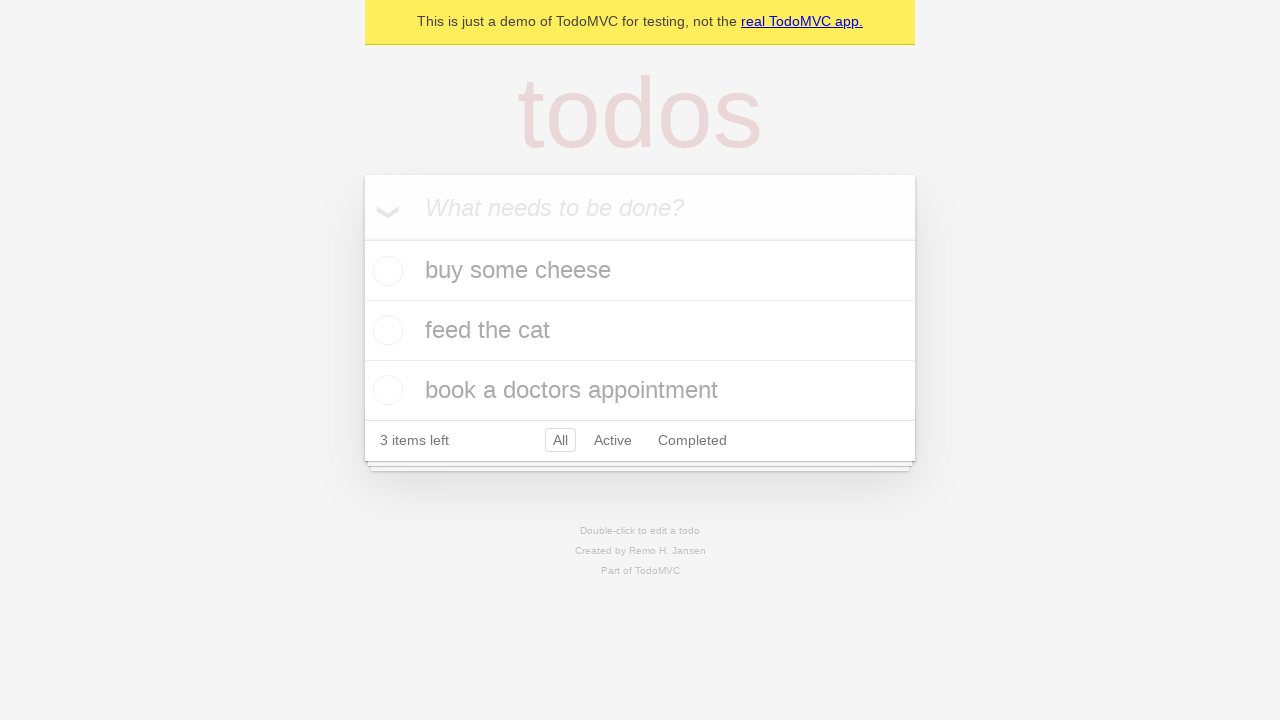

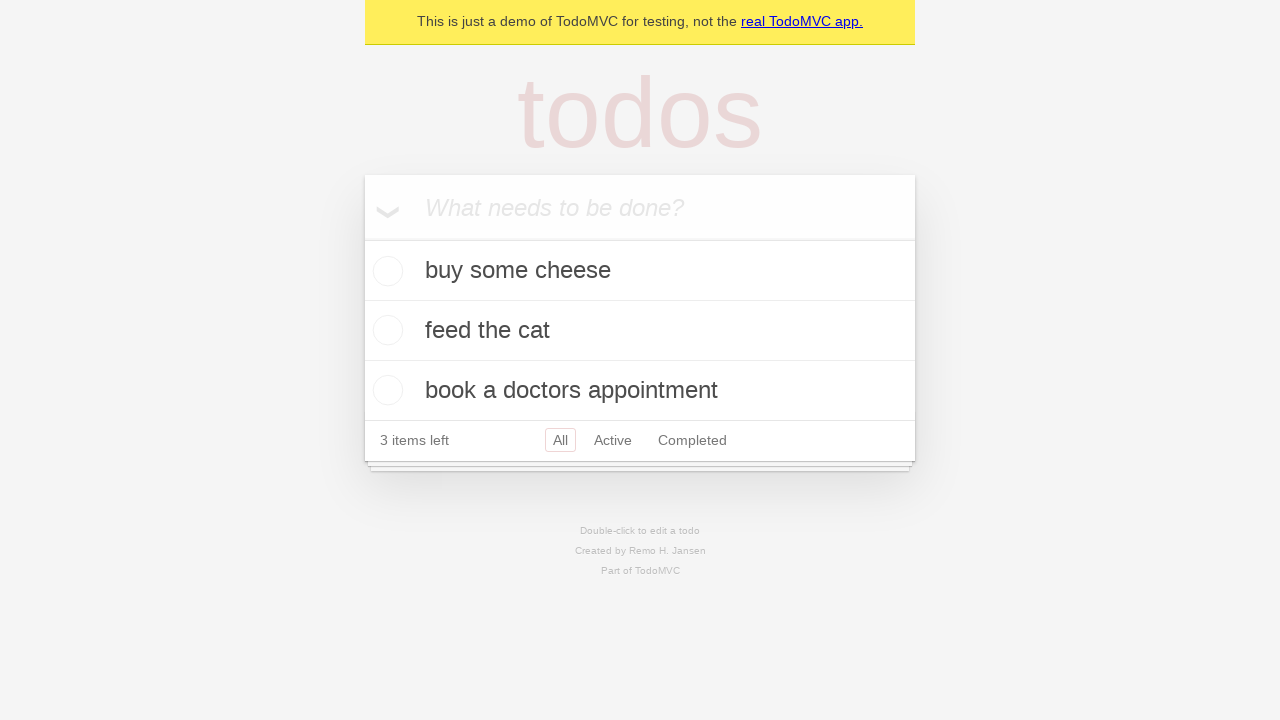